Tests drag and drop functionality by dragging a ball element between two drop zones and verifying the drop is successful

Starting URL: https://training-support.net/webelements/drag-drop

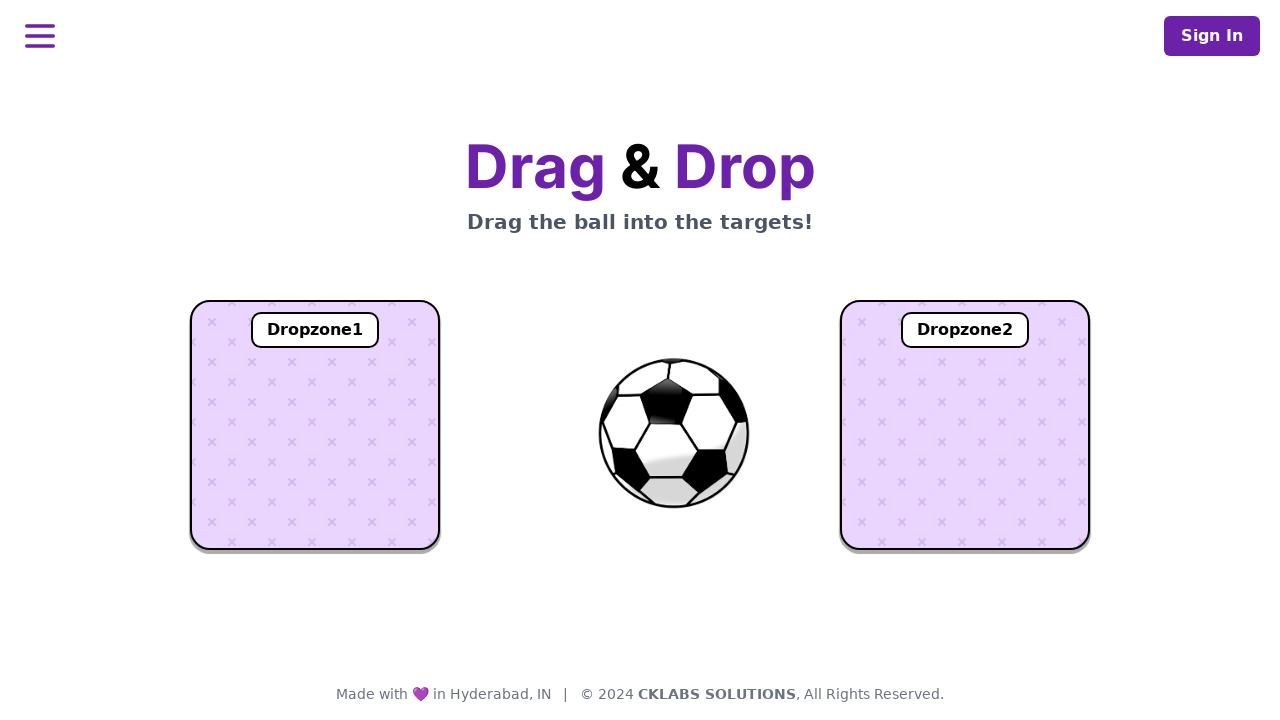

Located the draggable ball element
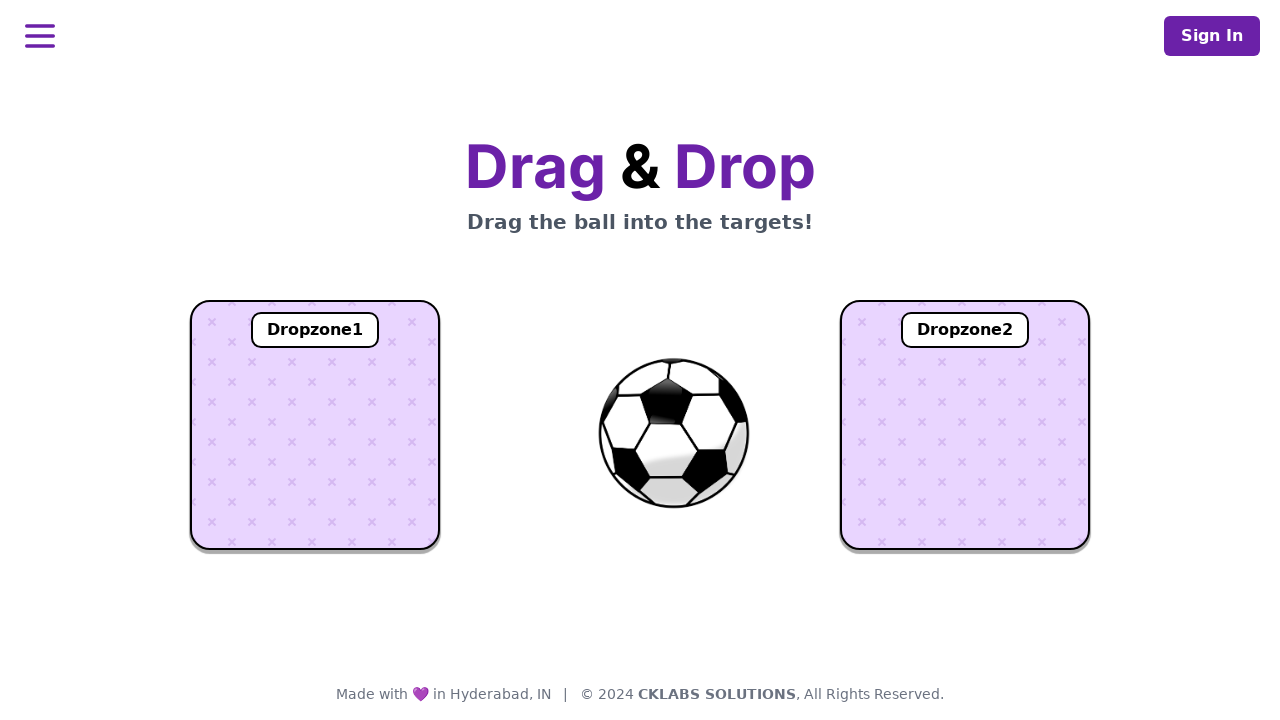

Located first drop zone
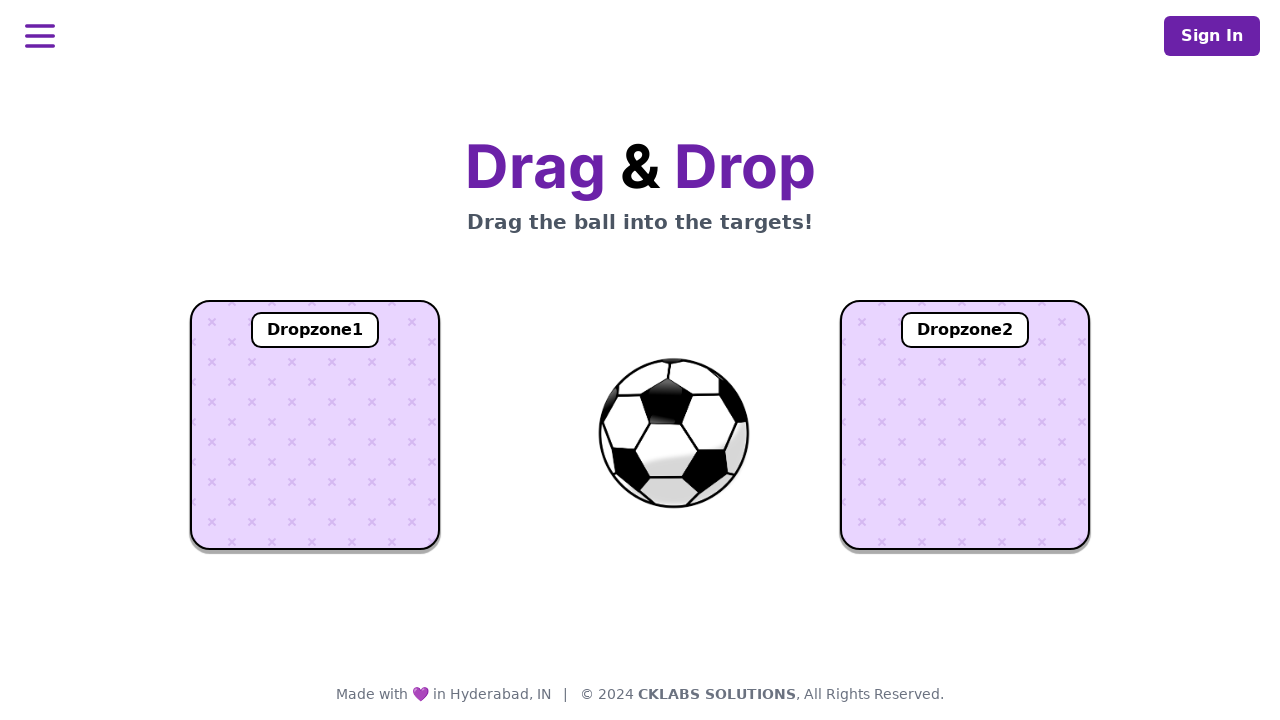

Located second drop zone
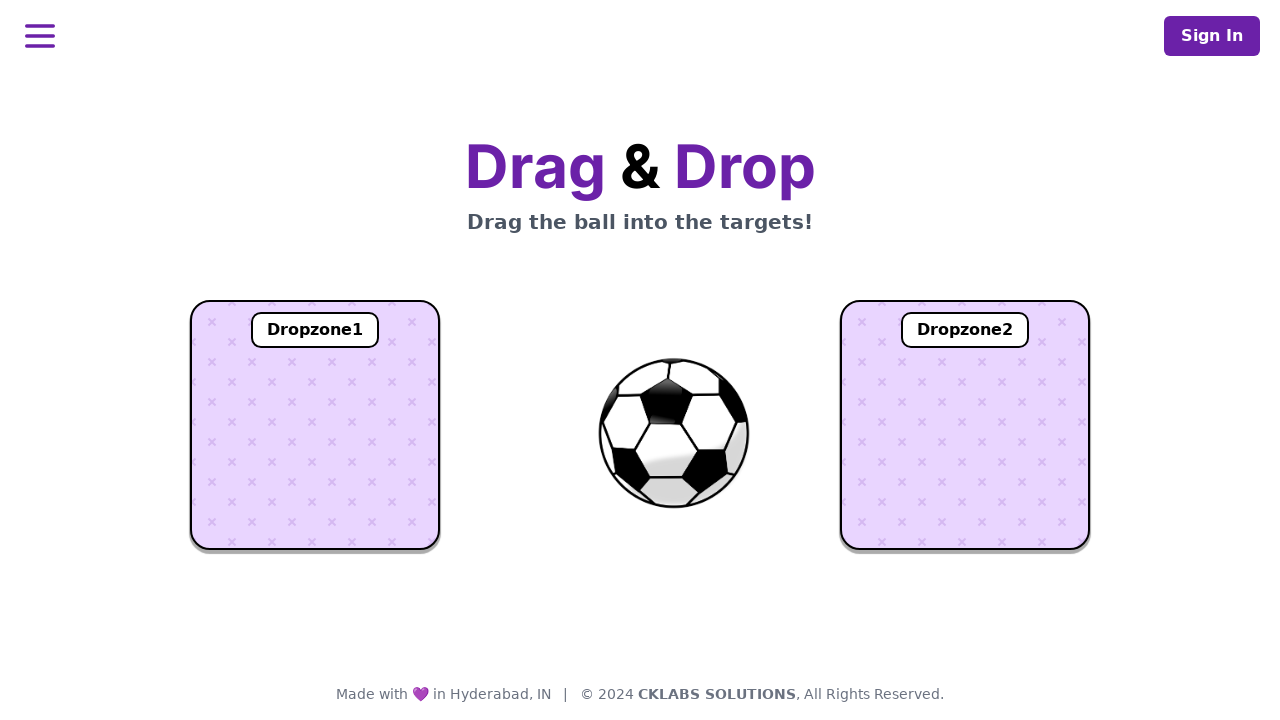

Dragged ball to first drop zone at (315, 425)
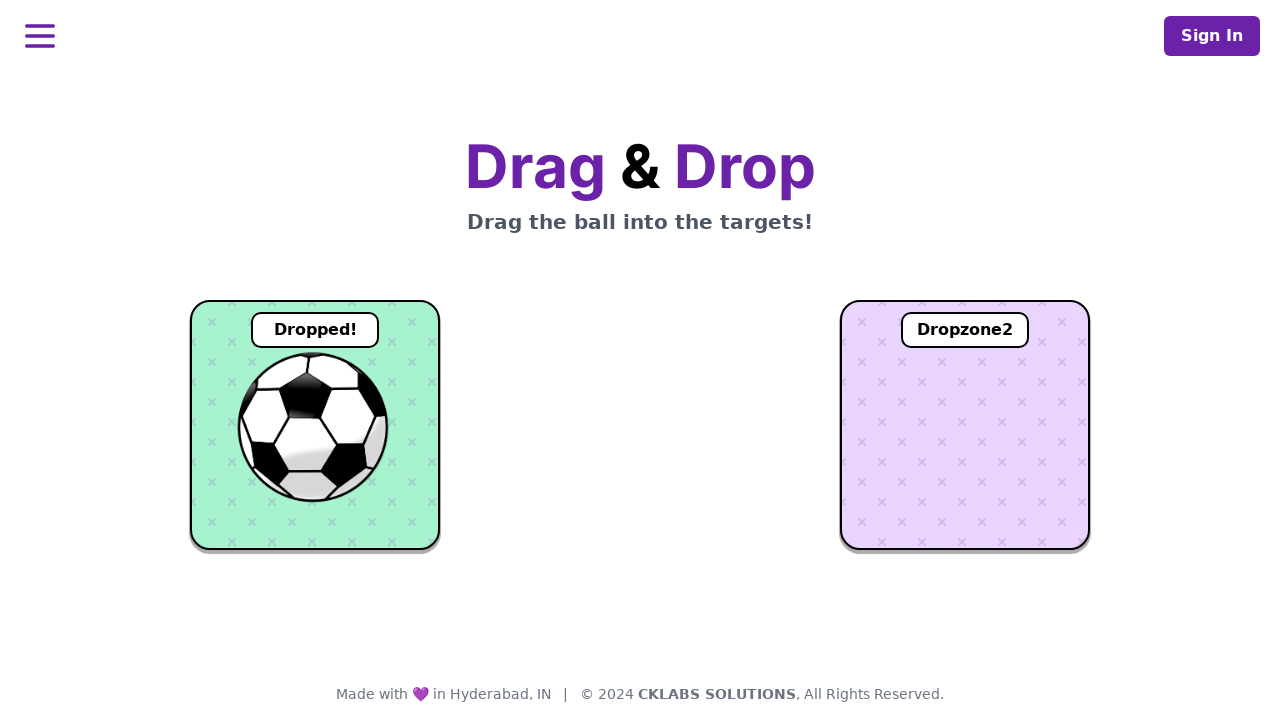

Drop confirmation appeared in first zone
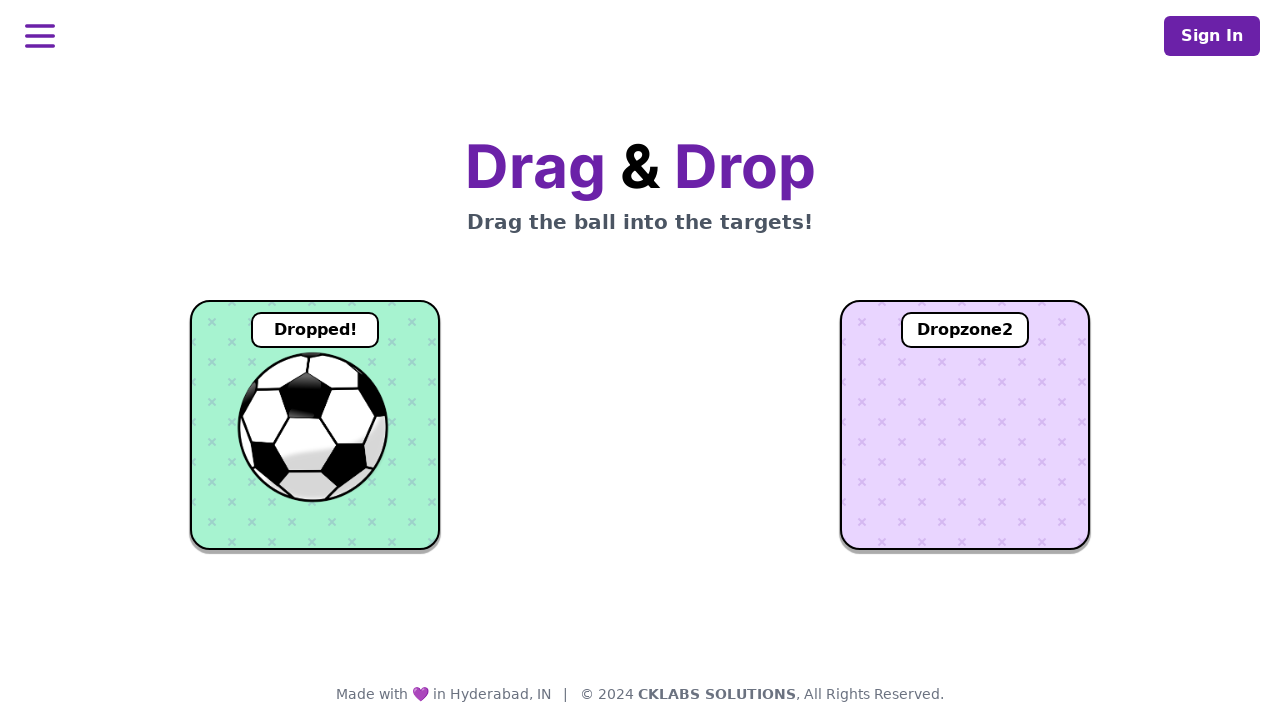

Dragged ball to second drop zone at (965, 425)
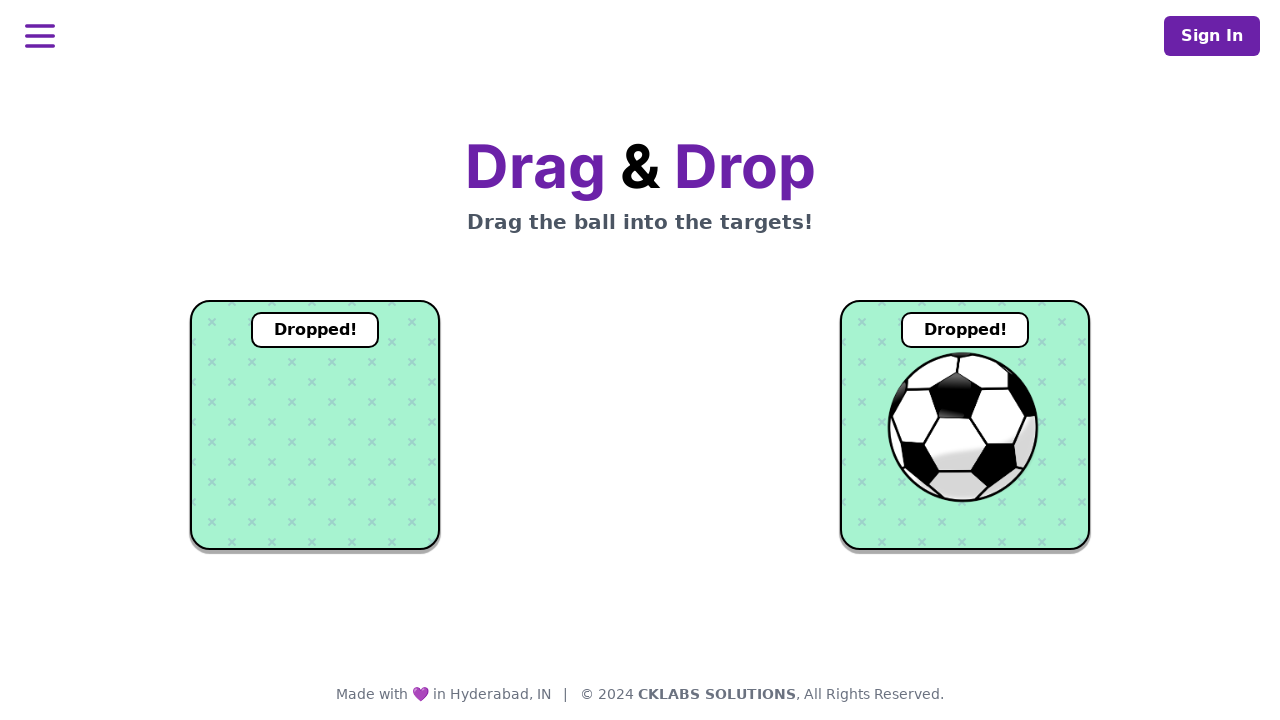

Drop confirmation appeared in second zone
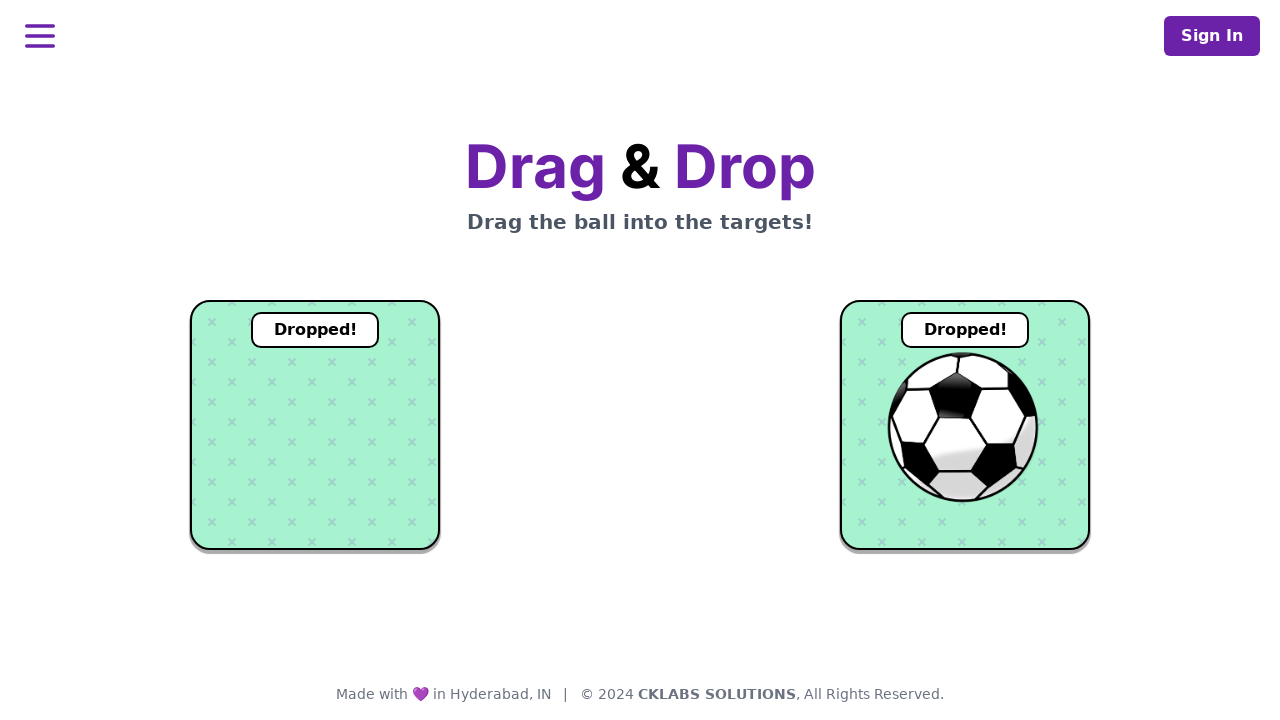

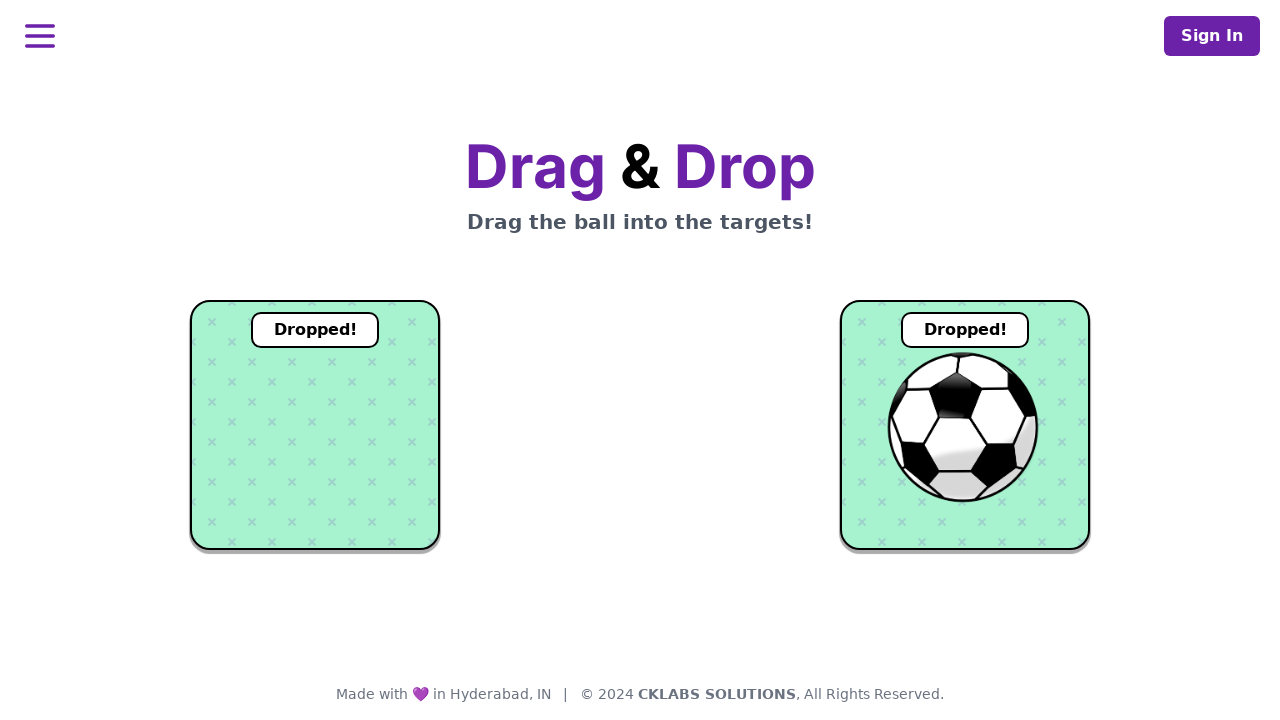